Tests navigation to the A/B Testing page on the-internet.herokuapp.com by clicking the A/B Testing link from the homepage.

Starting URL: http://the-internet.herokuapp.com/

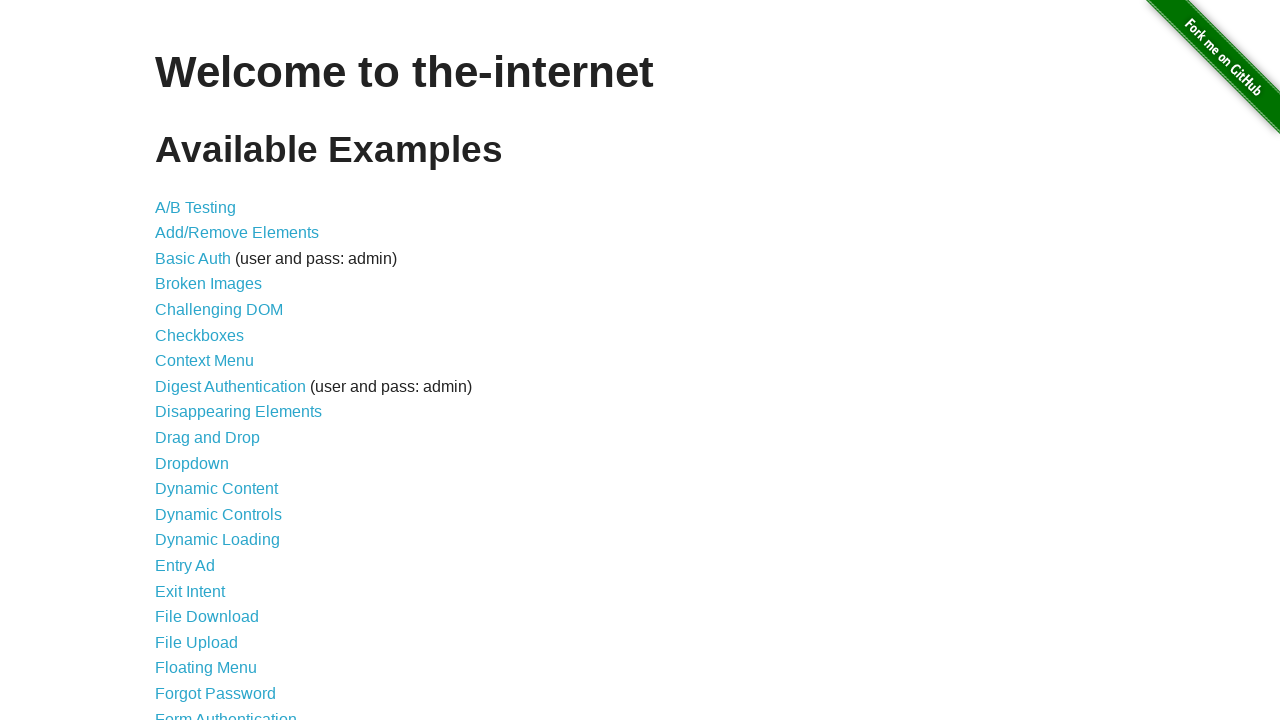

Clicked on the A/B Testing link from the homepage at (196, 207) on text=A/B Testing
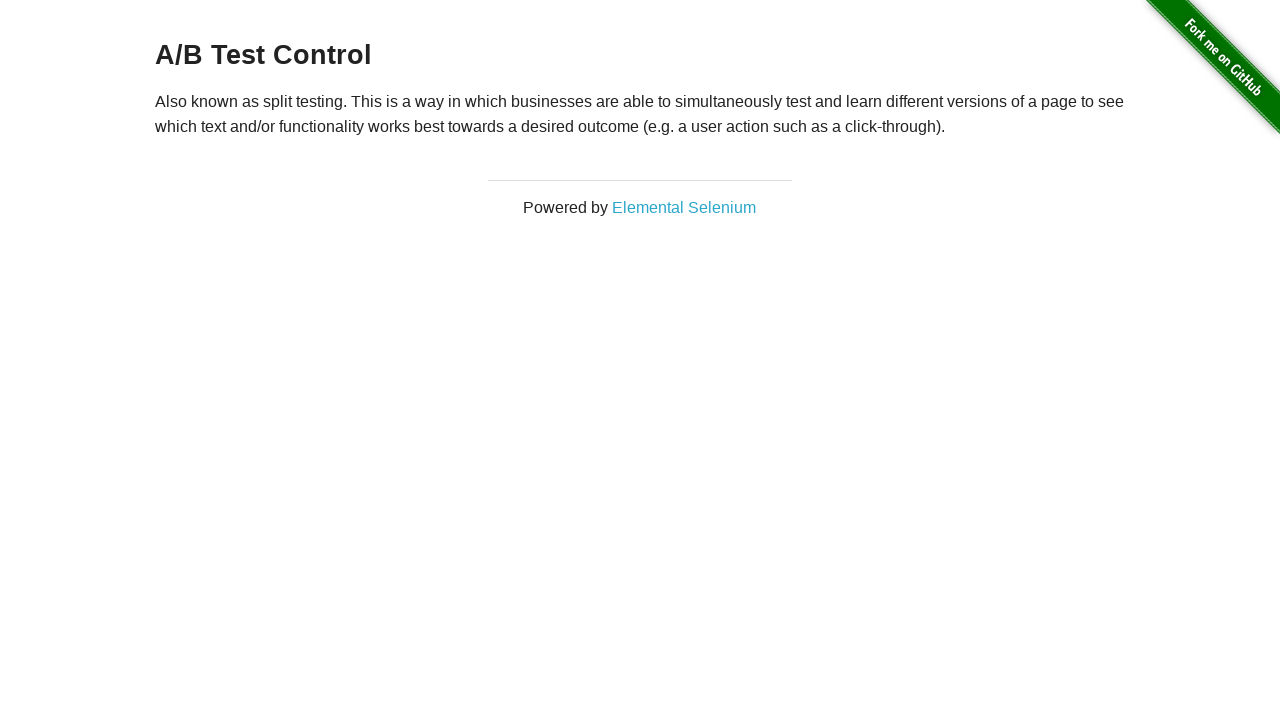

A/B Testing page loaded successfully
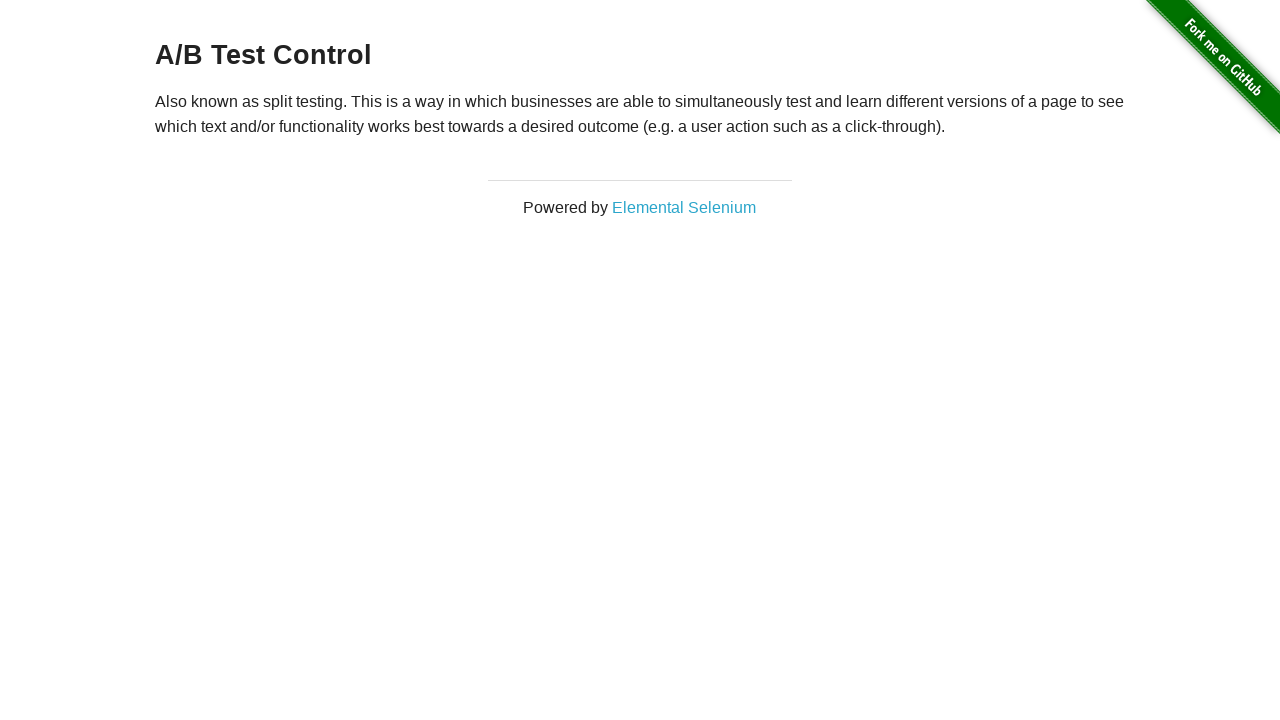

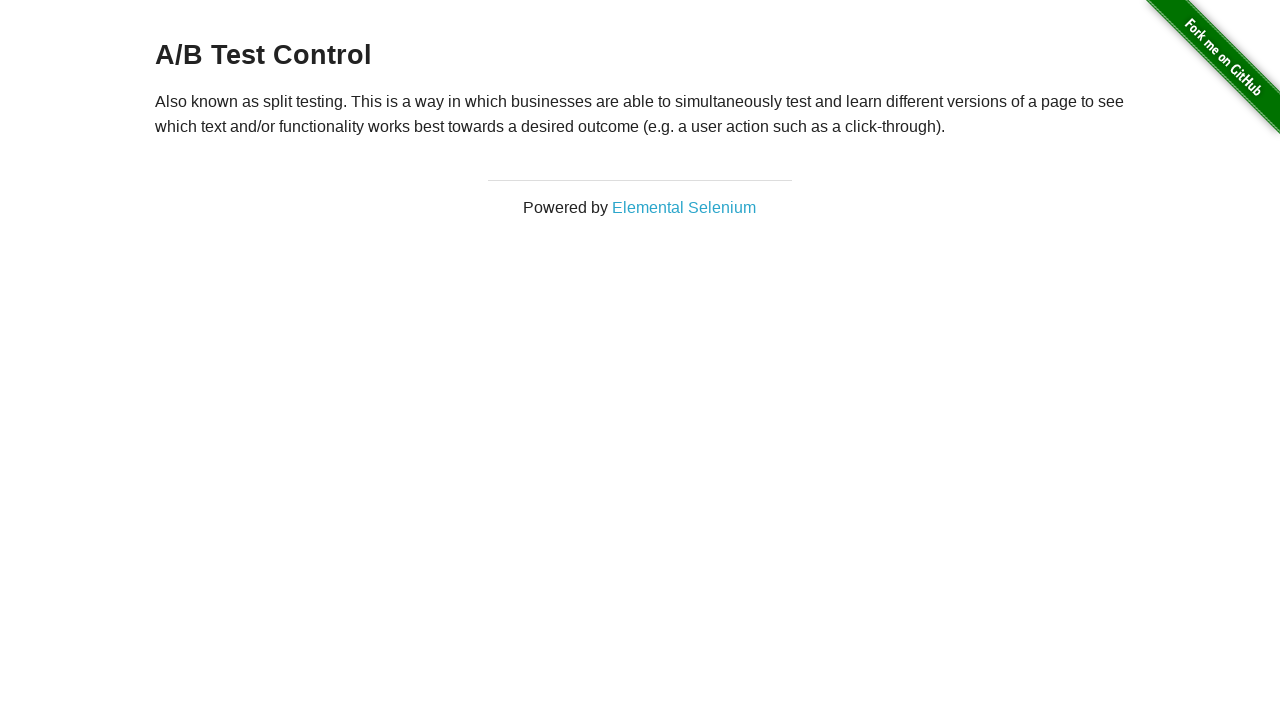